Opens YouTube and creates a new browser tab, demonstrating basic window/tab management in browser automation.

Starting URL: https://www.youtube.com/

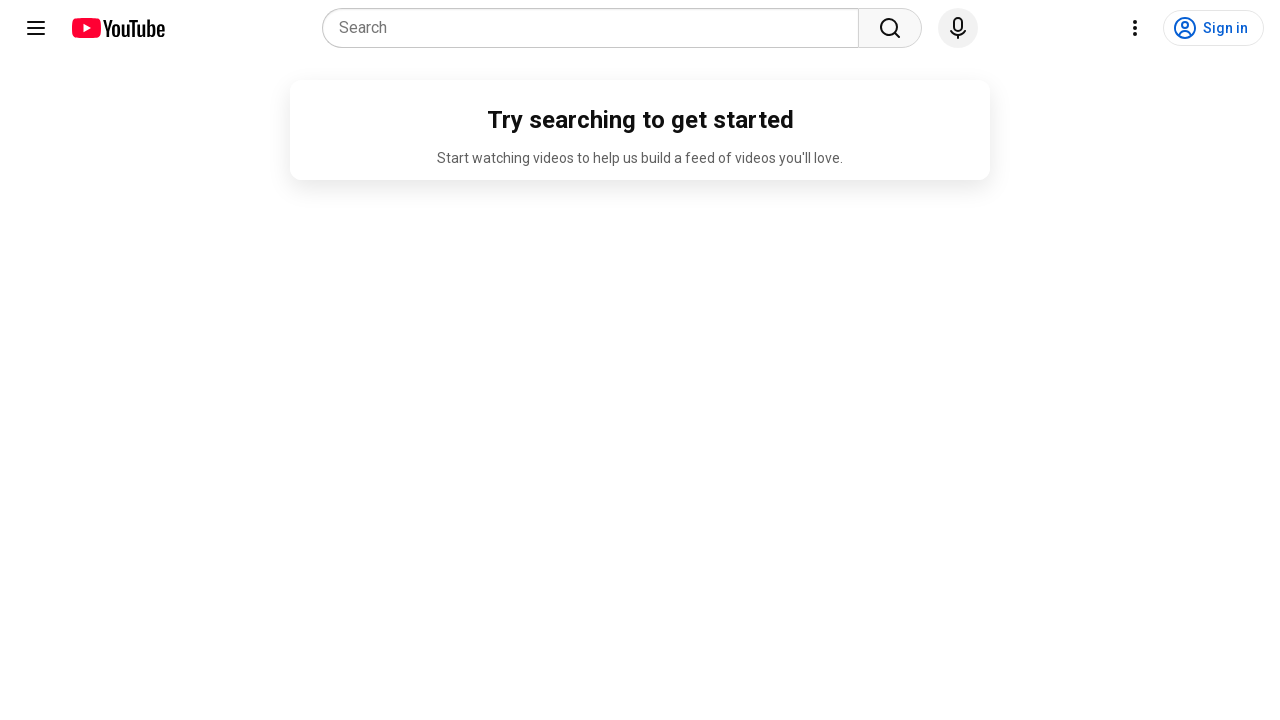

Opened a new browser tab
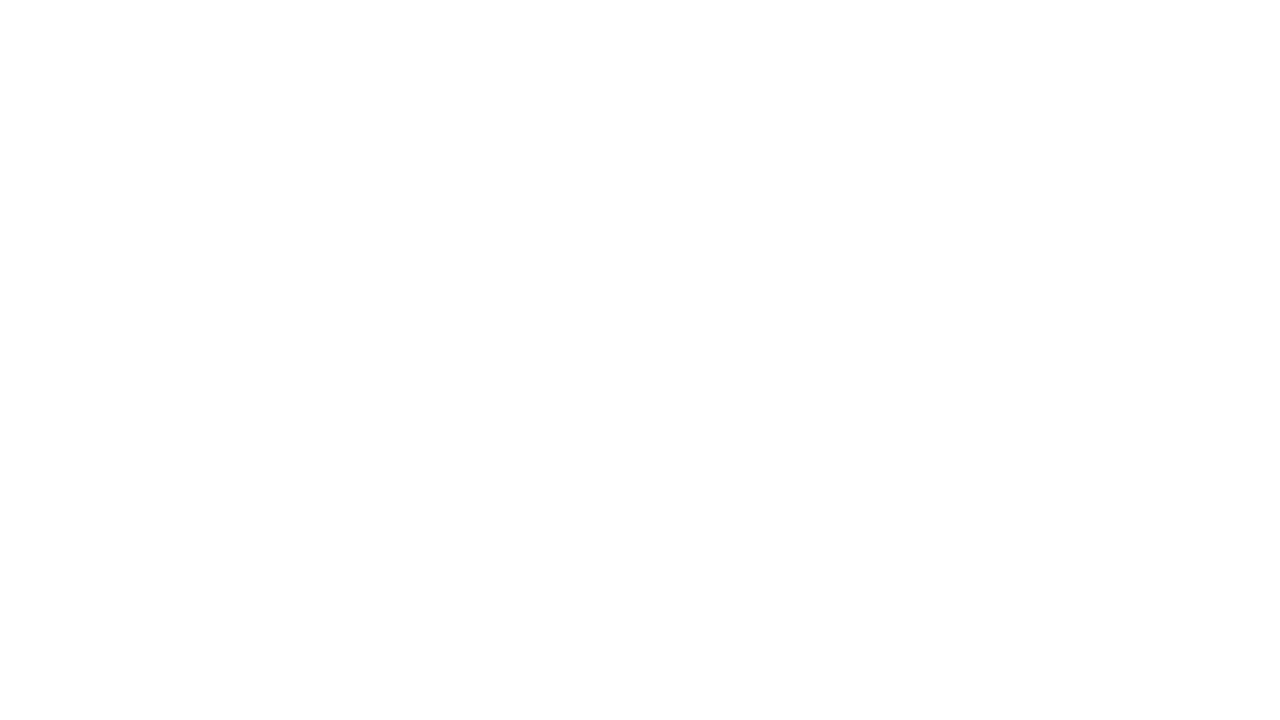

Waited for 3 seconds
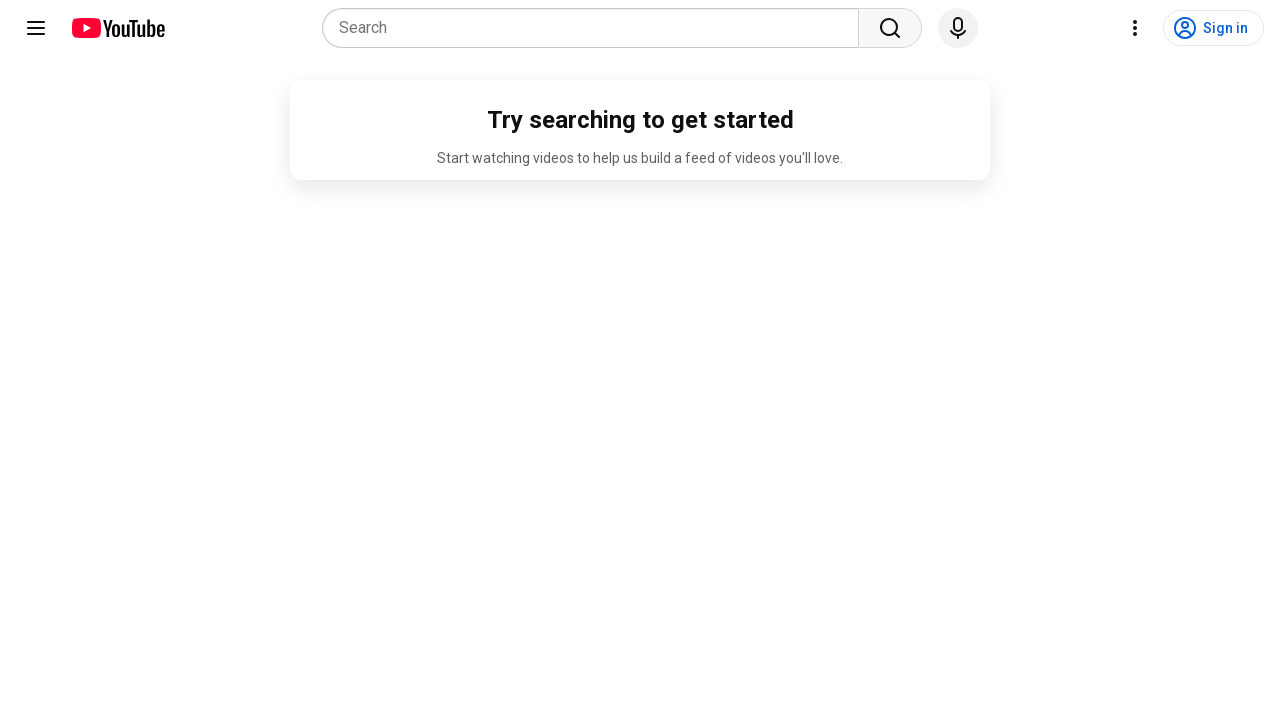

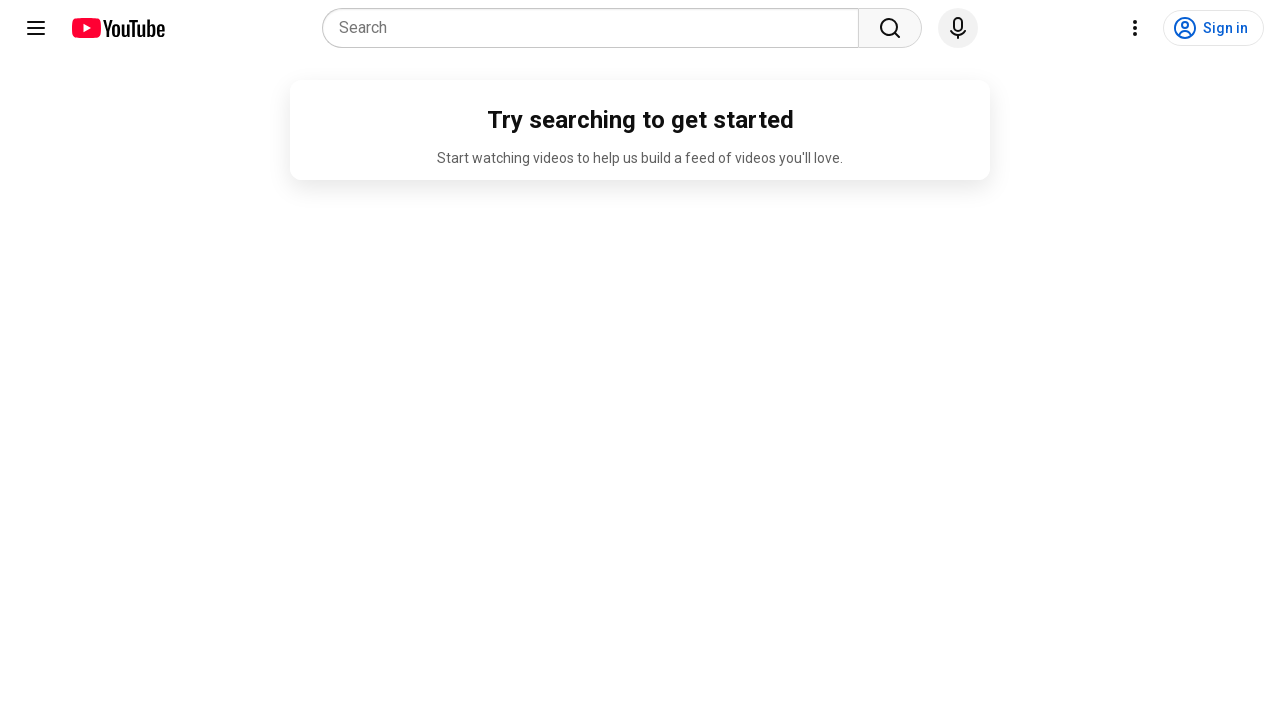